Tests e-commerce functionality by searching for products, adding a specific item to cart, and proceeding to checkout

Starting URL: https://www.rahulshettyacademy.com/seleniumPractise/#/

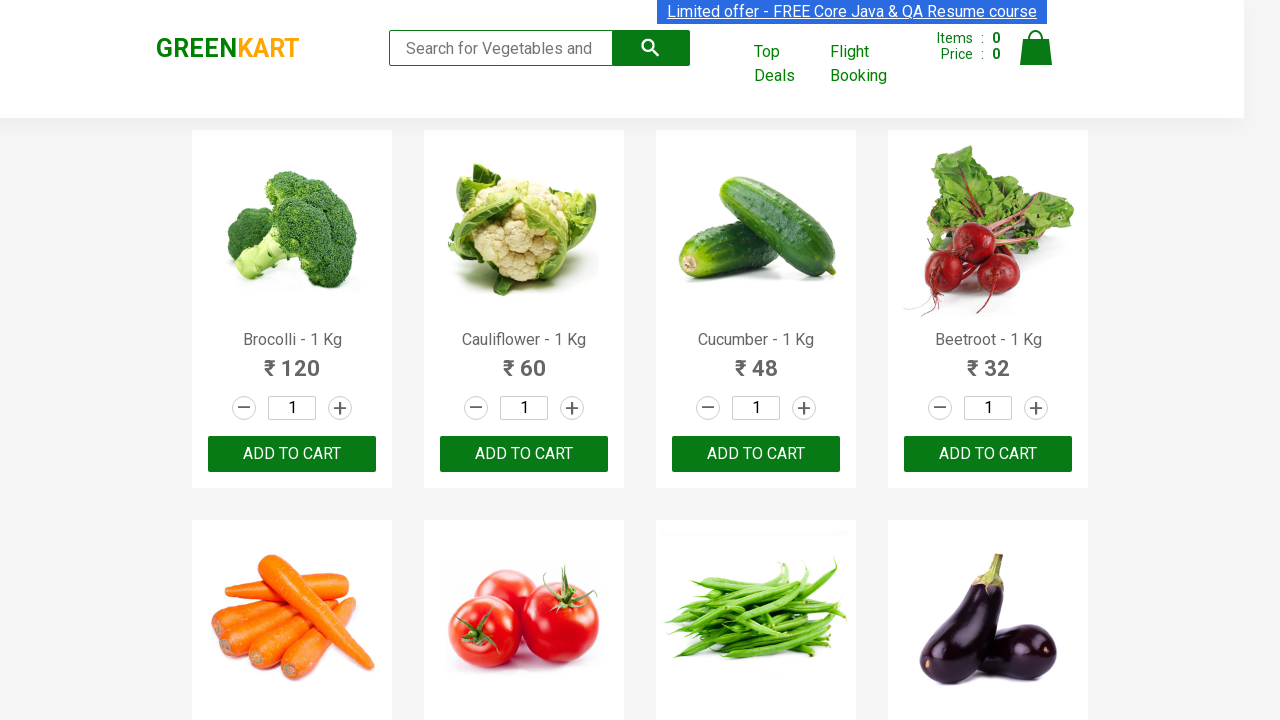

Filled search field with 'ca' on .search-keyword
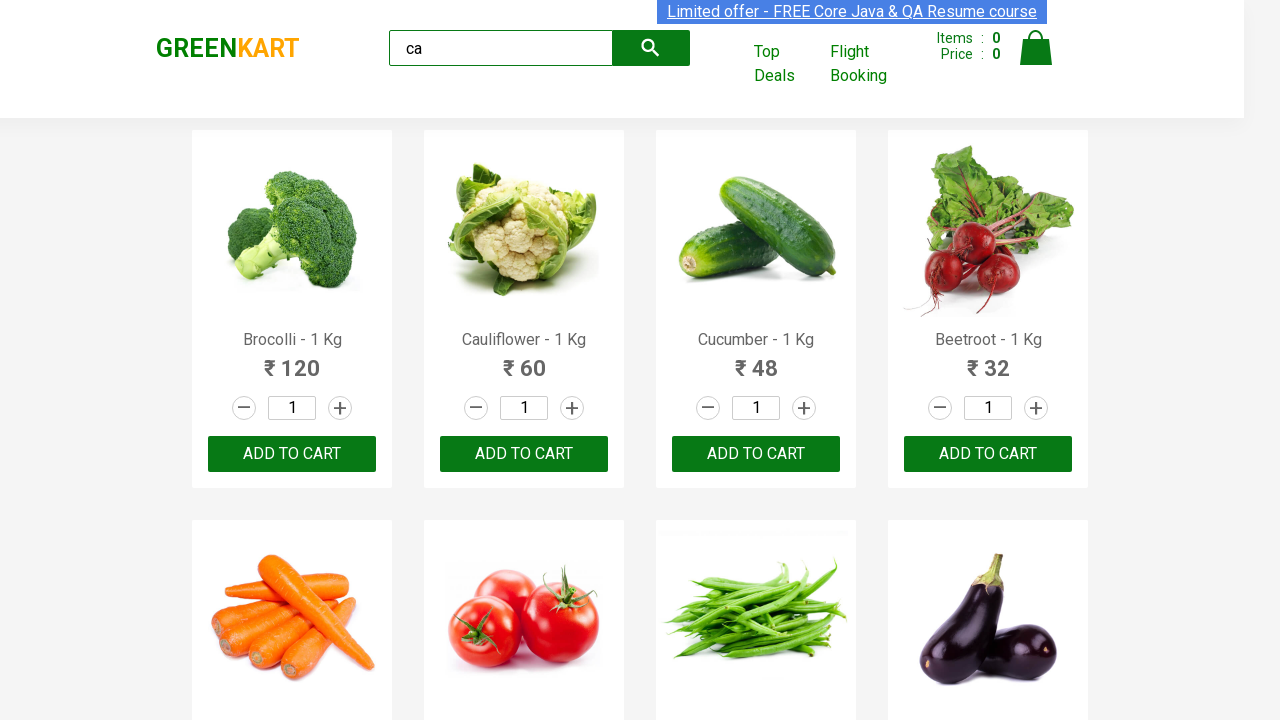

Waited 2 seconds for products to load after search
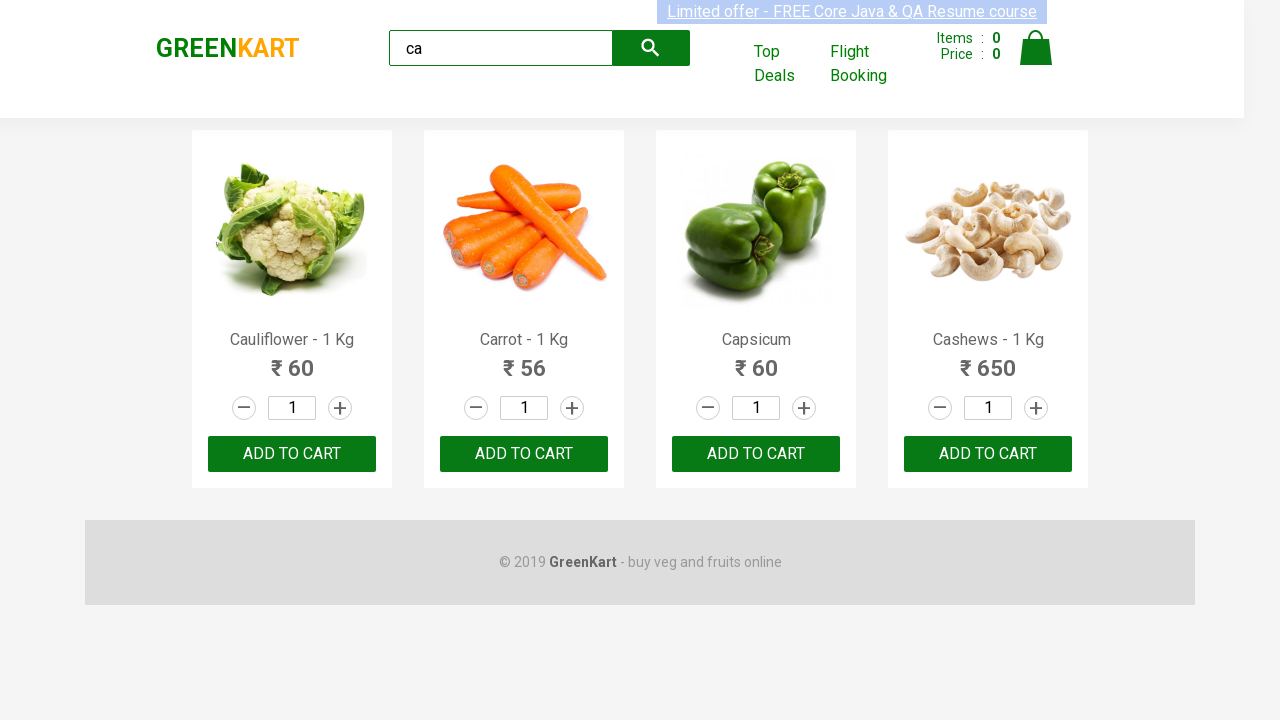

Located all product elements
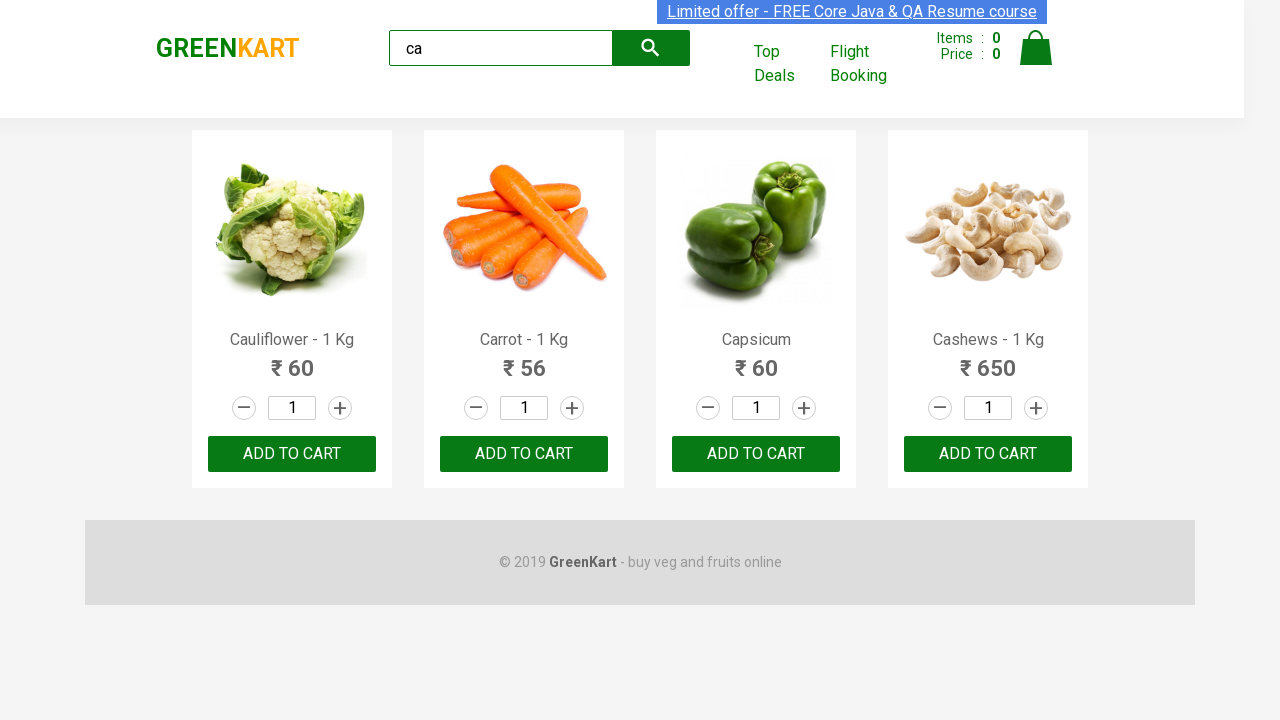

Found 4 products in search results
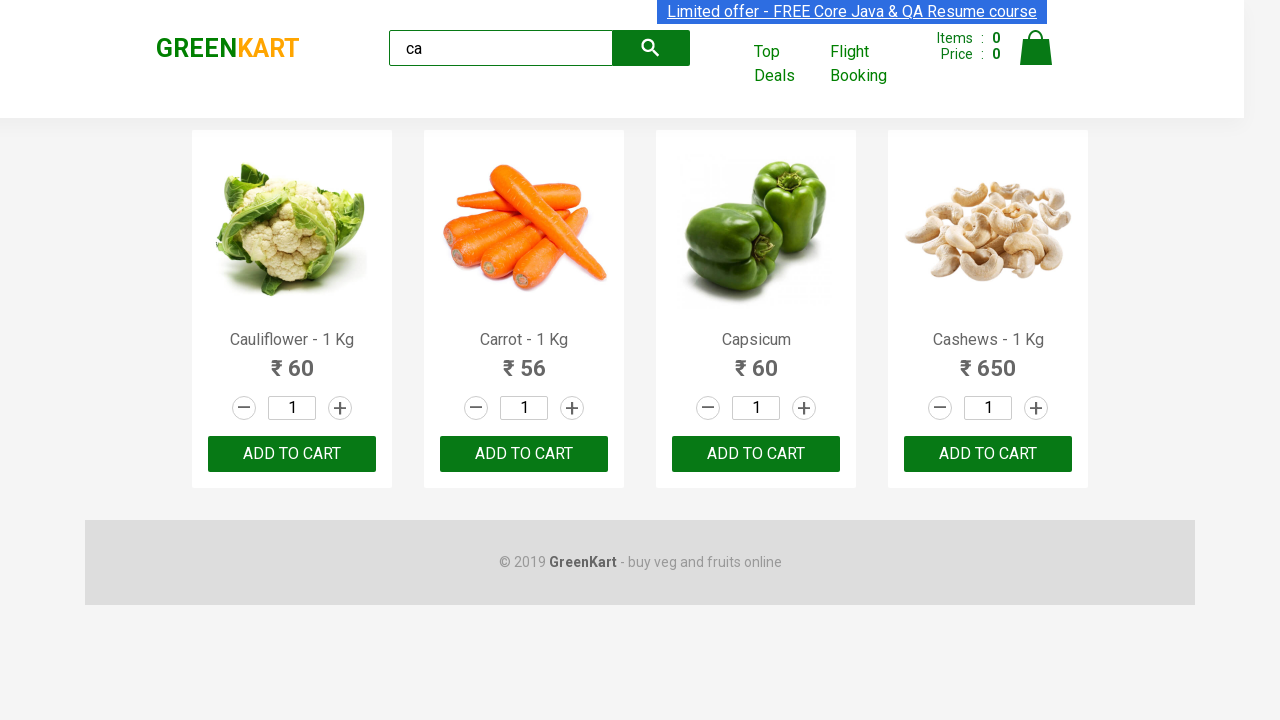

Retrieved product name: 'Cauliflower - 1 Kg'
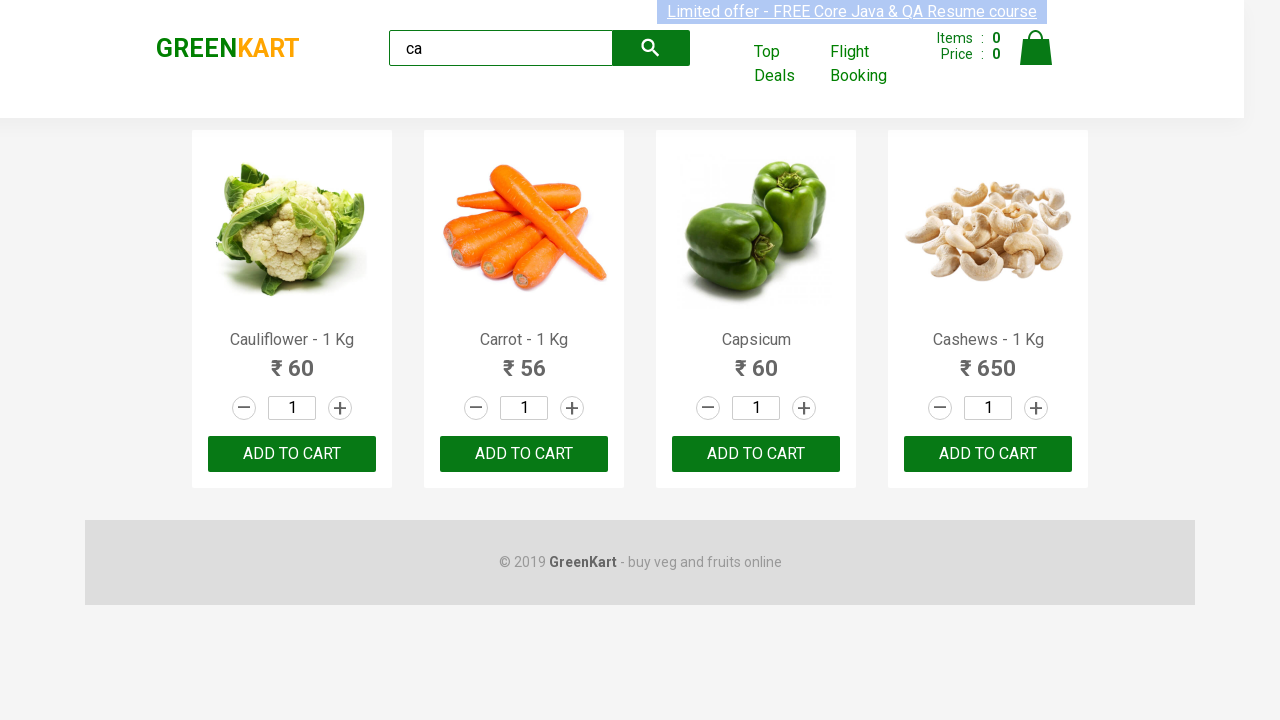

Retrieved product name: 'Carrot - 1 Kg'
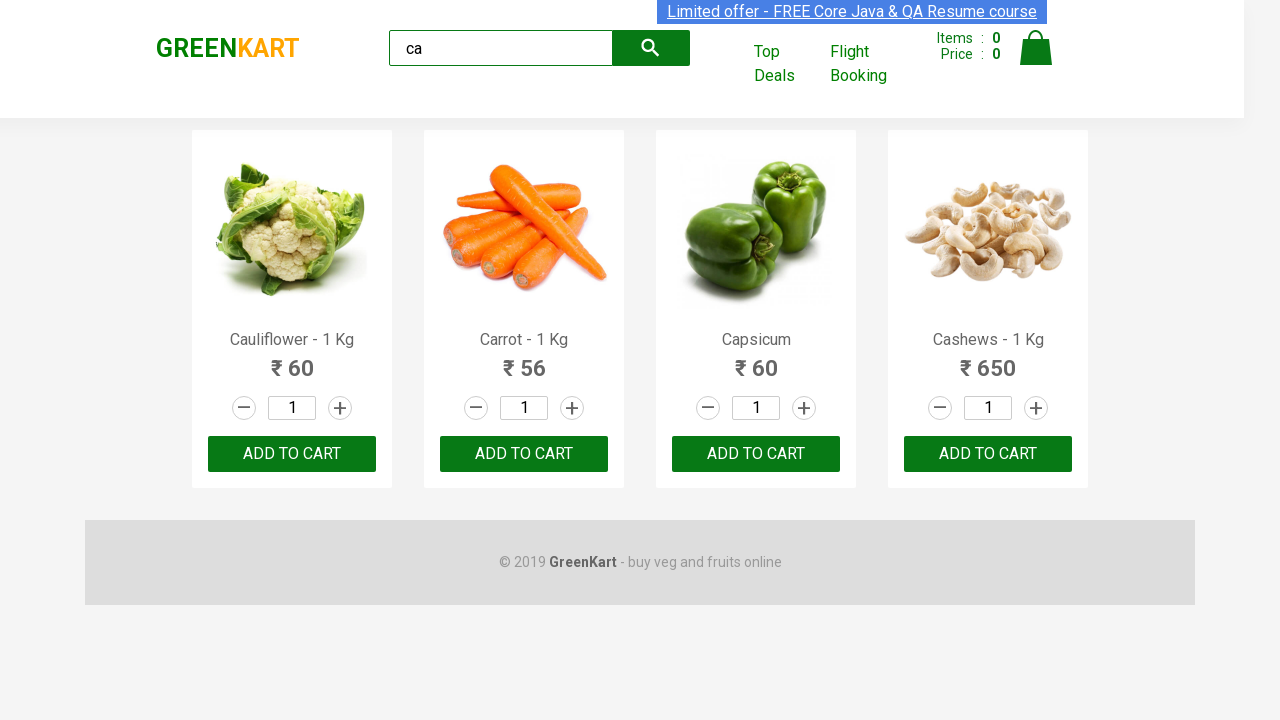

Retrieved product name: 'Capsicum'
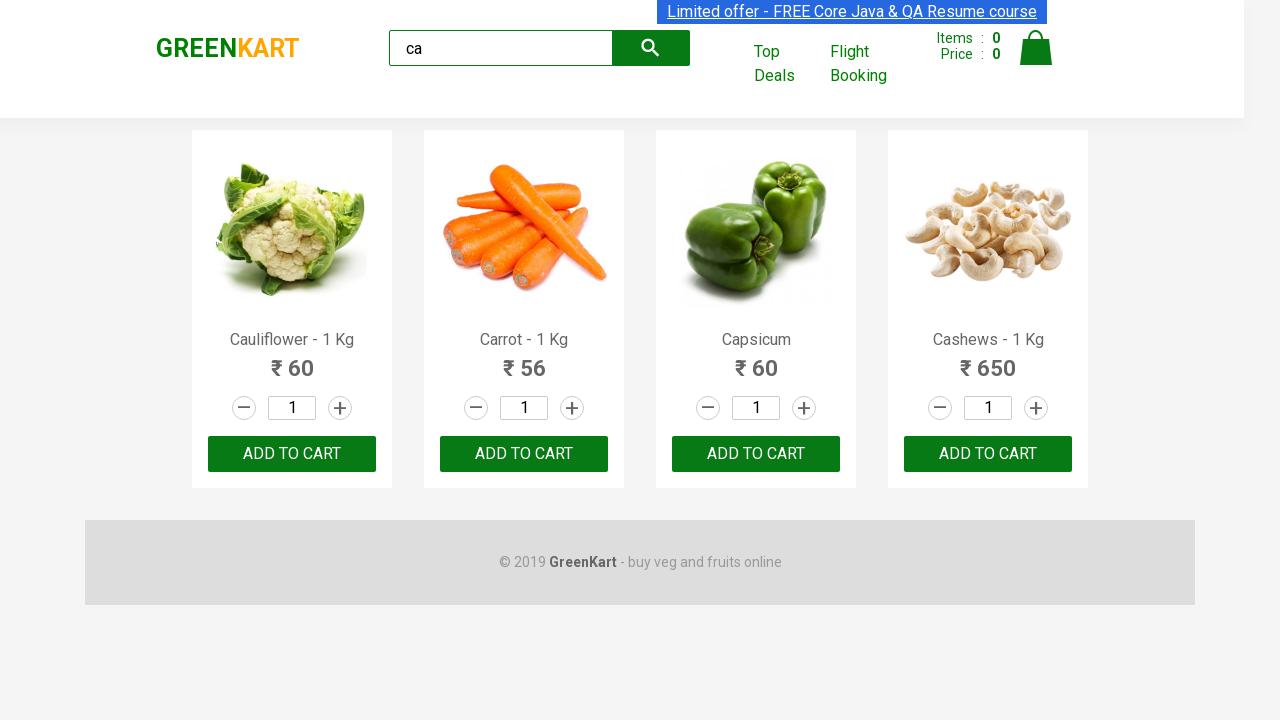

Retrieved product name: 'Cashews - 1 Kg'
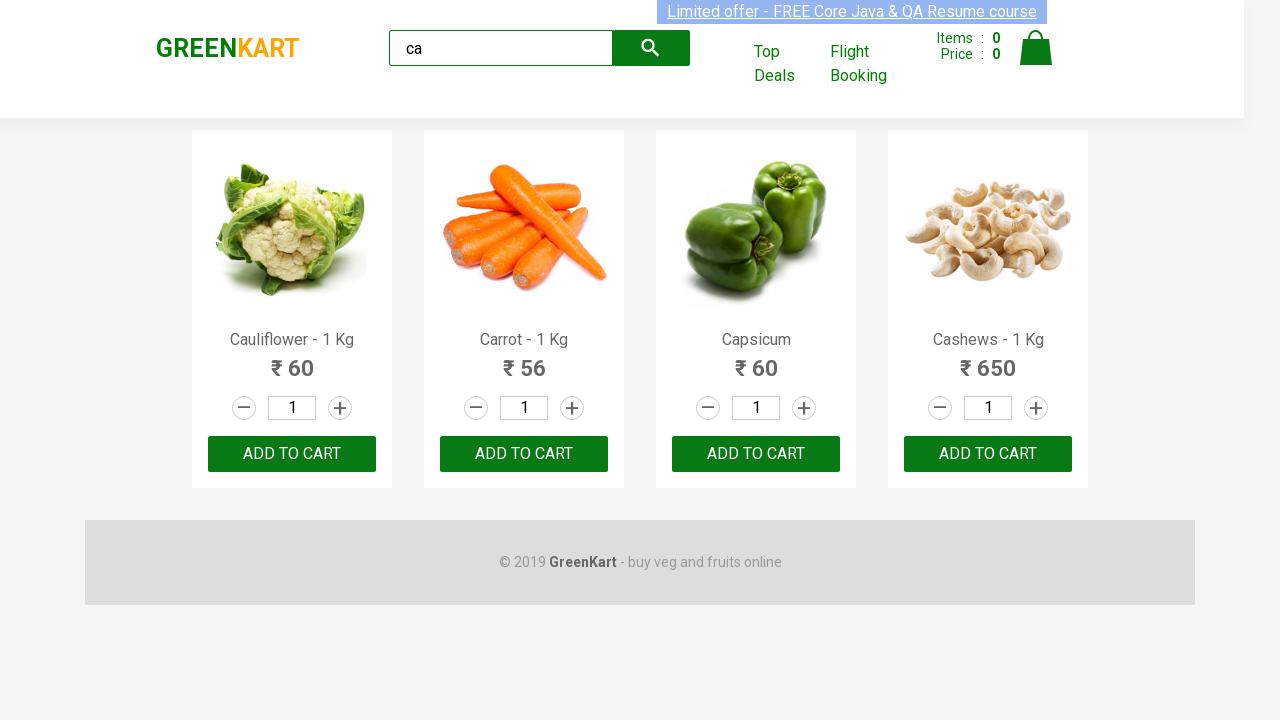

Found Cashews product and clicked 'Add to cart' button at (988, 454) on .products .product >> nth=3 >> button
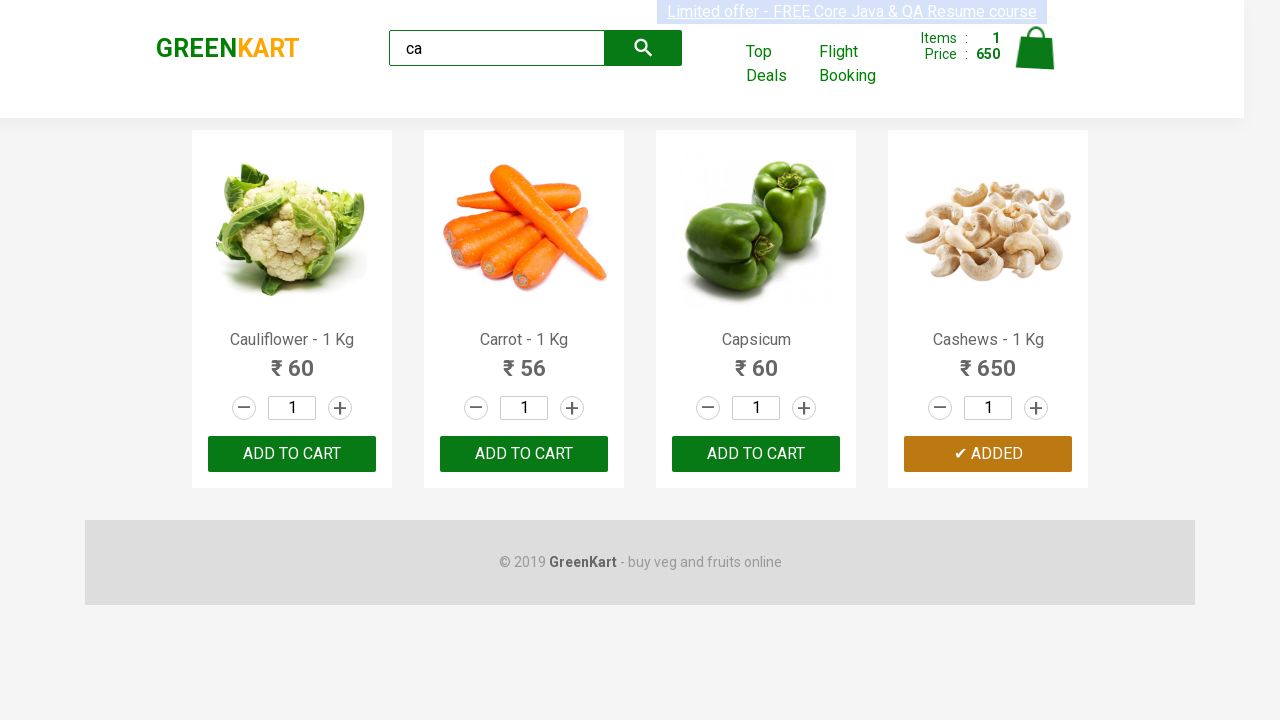

Clicked cart icon to view cart at (1036, 48) on .cart-icon > img
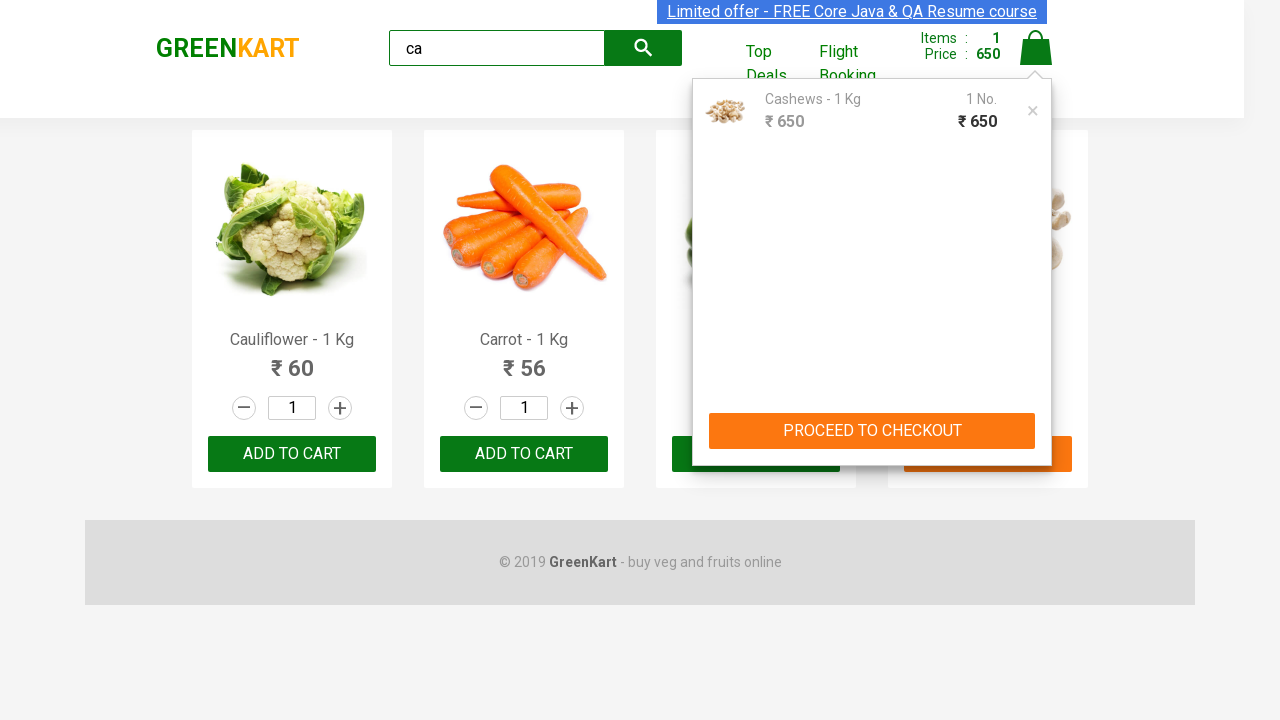

Clicked 'PROCEED TO CHECKOUT' button at (872, 431) on text=PROCEED TO CHECKOUT
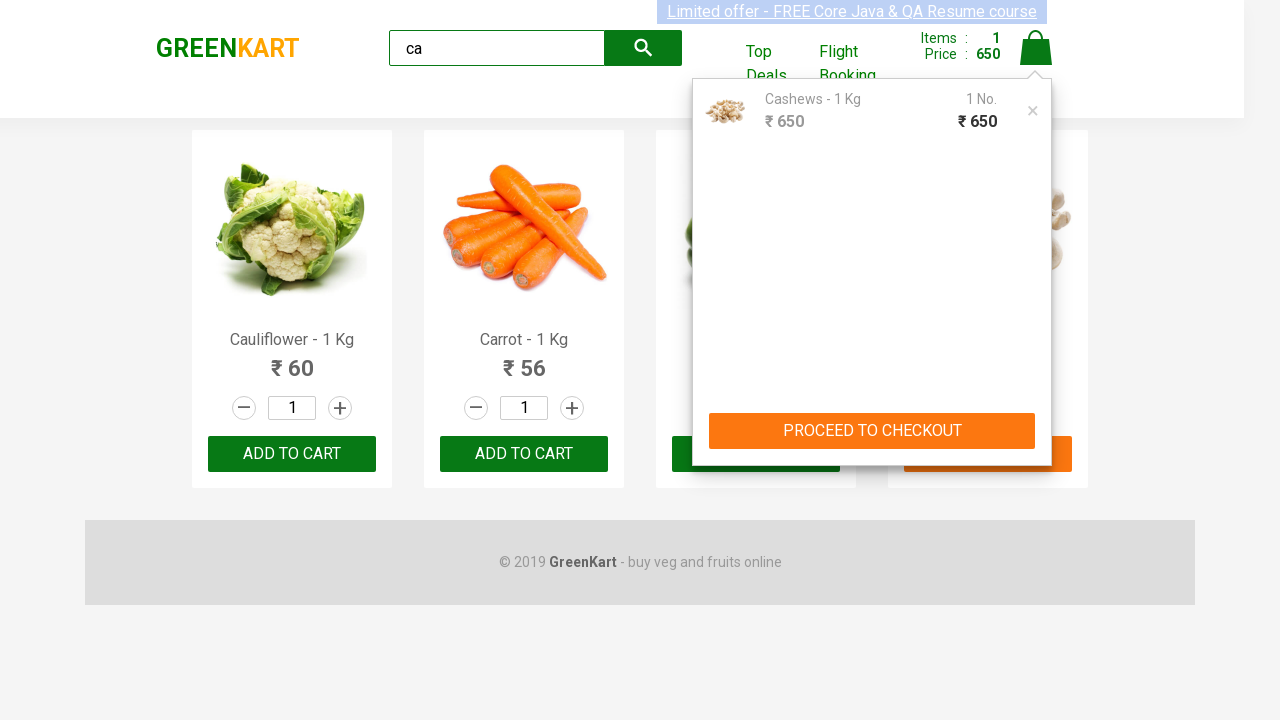

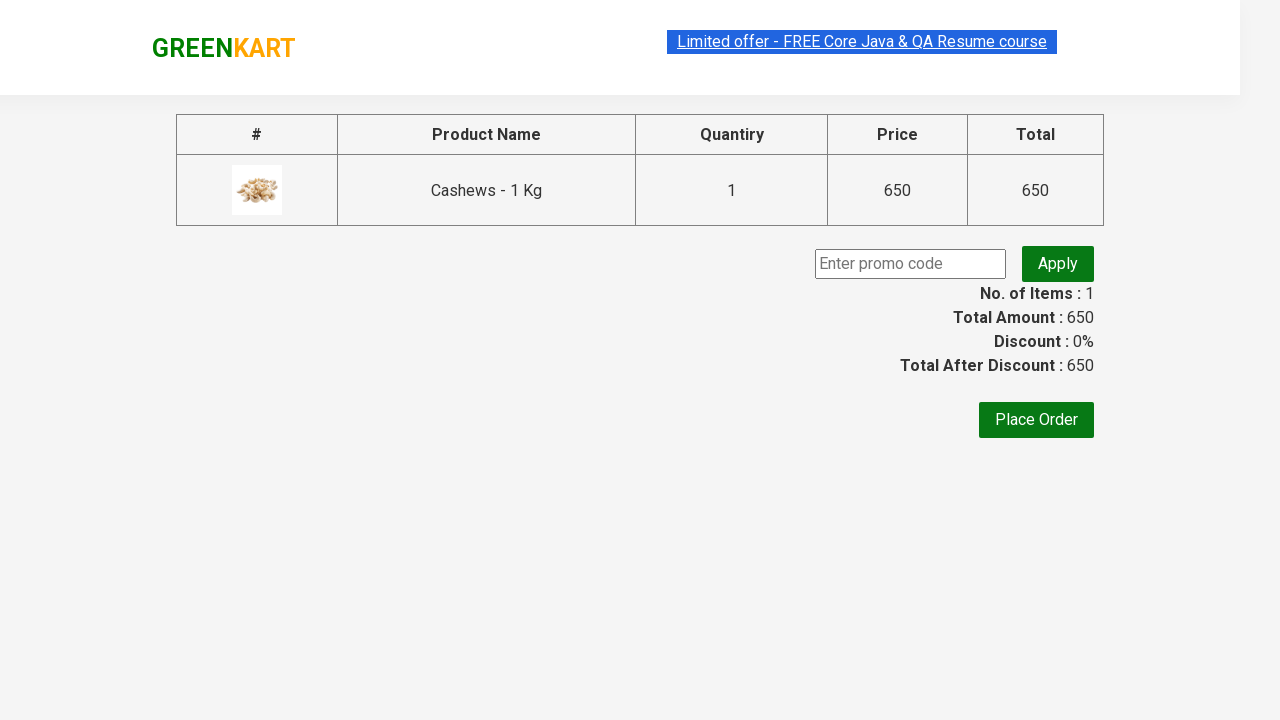